Tests alert handling functionality by triggering different alert types, entering text, and accepting/dismissing alerts

Starting URL: https://rahulshettyacademy.com/AutomationPractice/

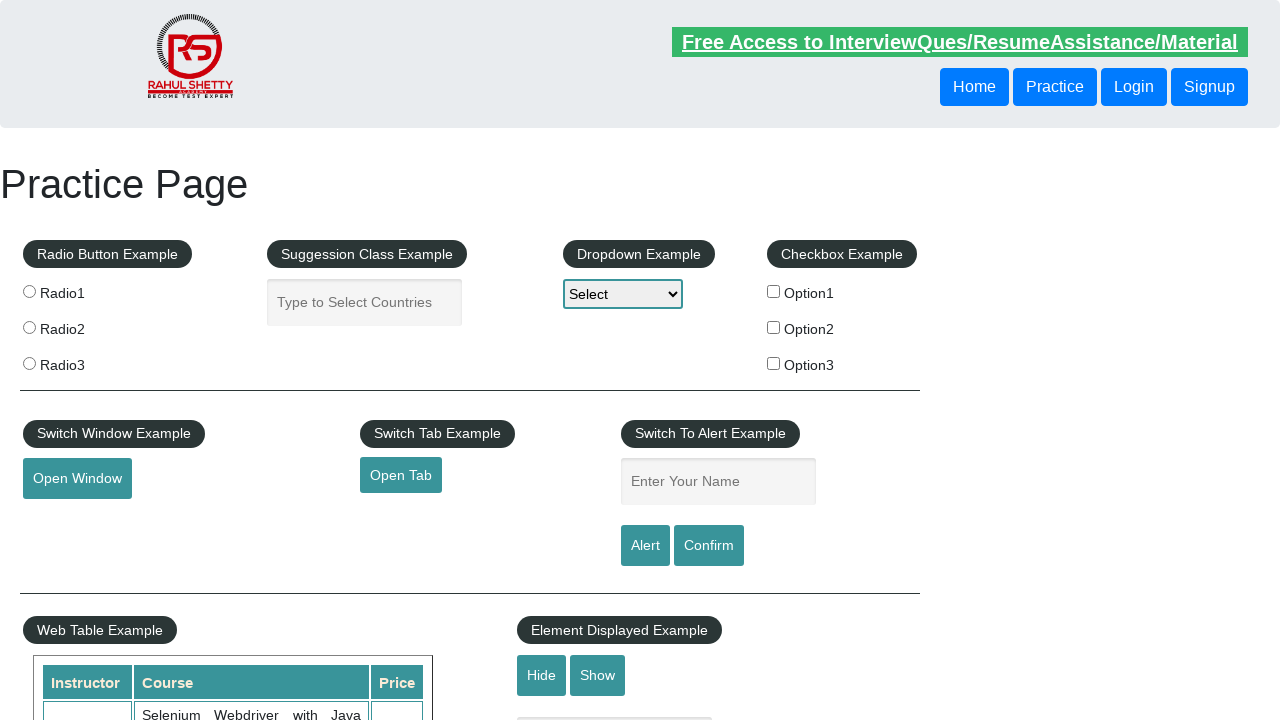

Filled name field with 'Ravi' on #name
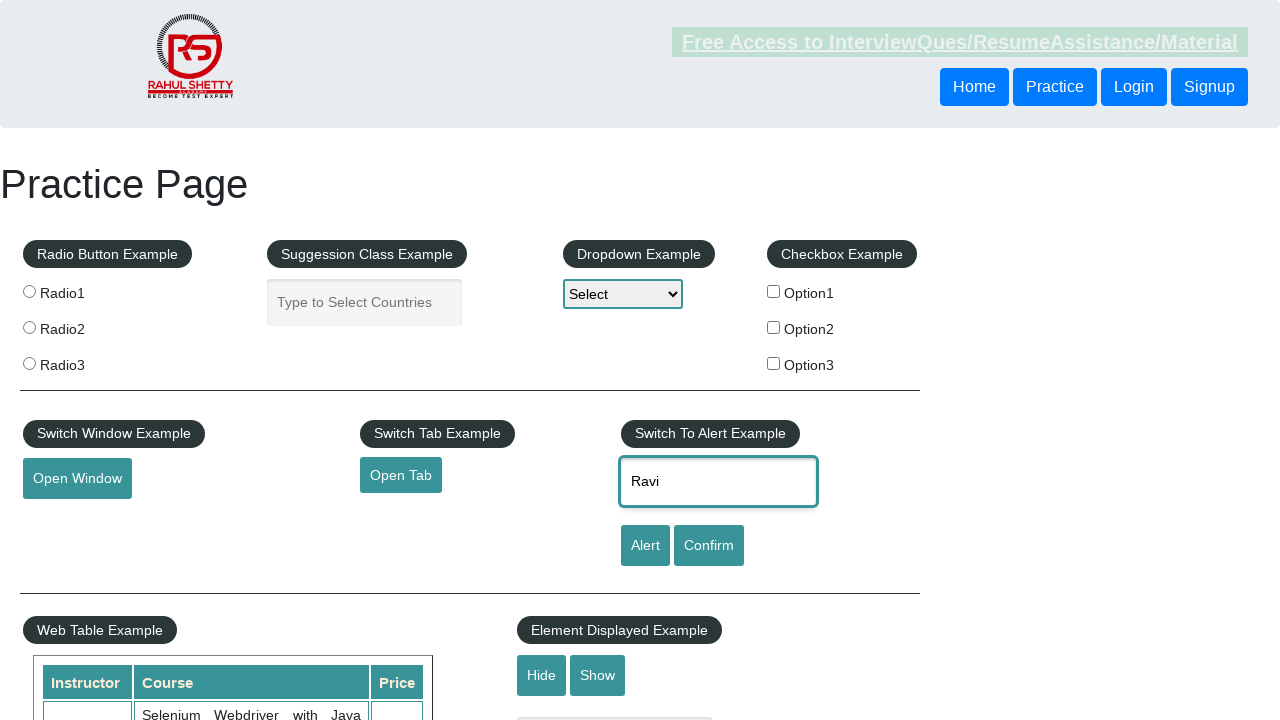

Clicked alert button to trigger simple alert at (645, 546) on #alertbtn
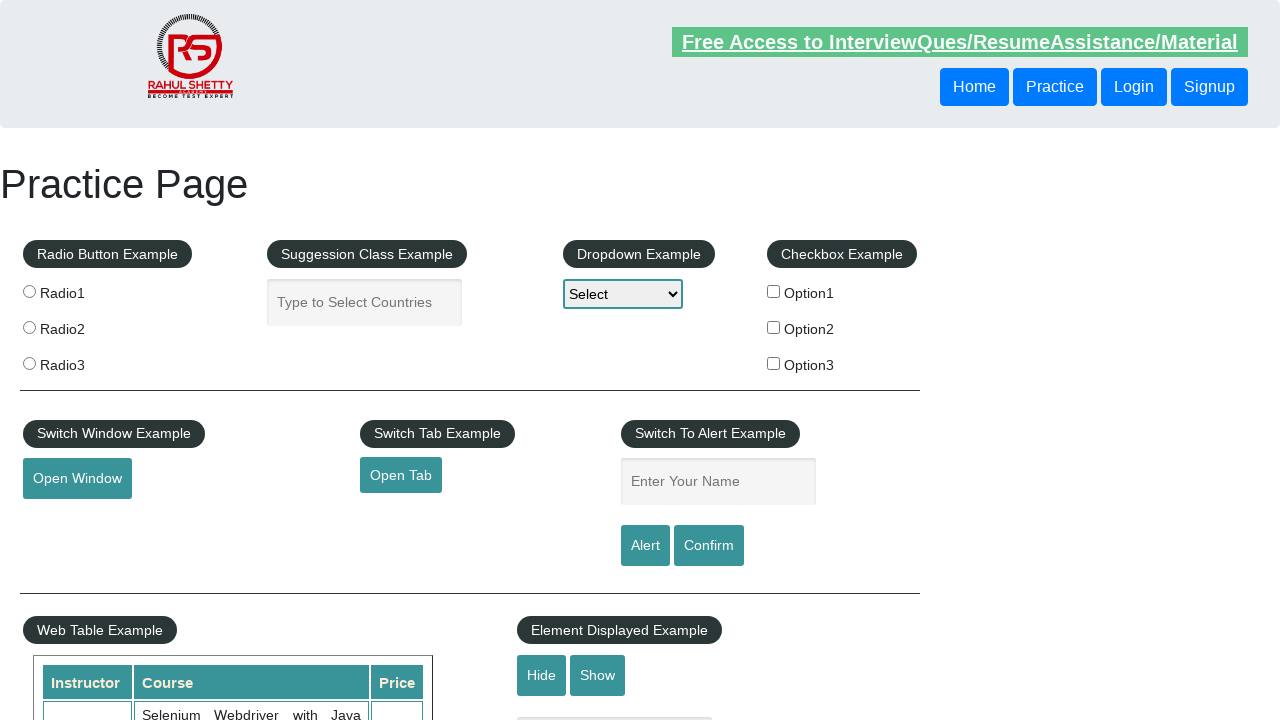

Set up dialog handler to accept alerts
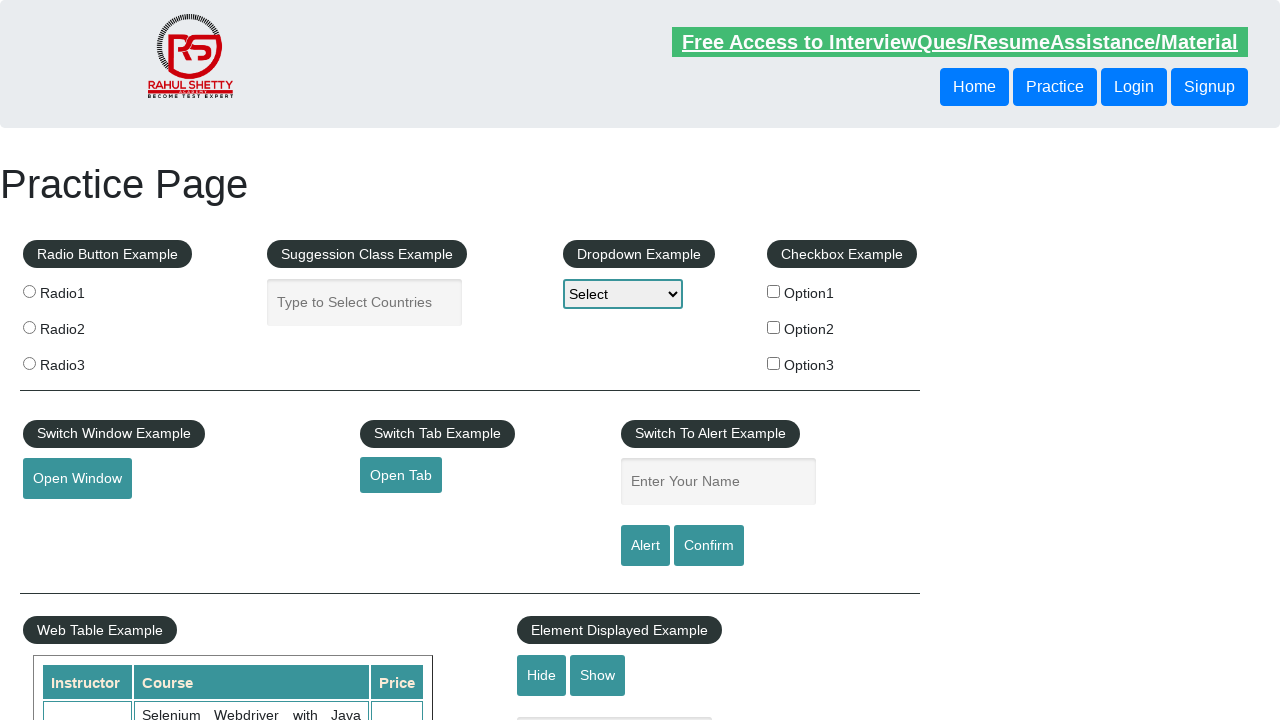

Clicked alert button and accepted the alert at (645, 546) on #alertbtn
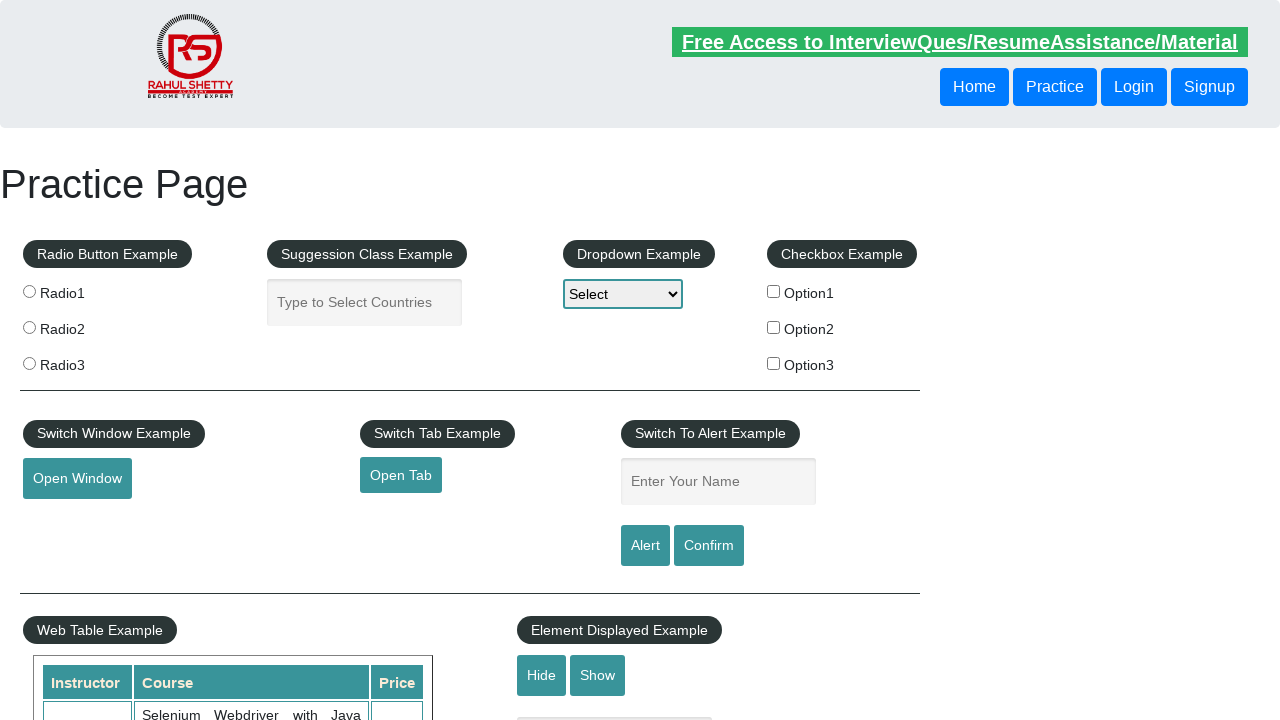

Clicked confirm button to trigger confirmation dialog at (709, 546) on #confirmbtn
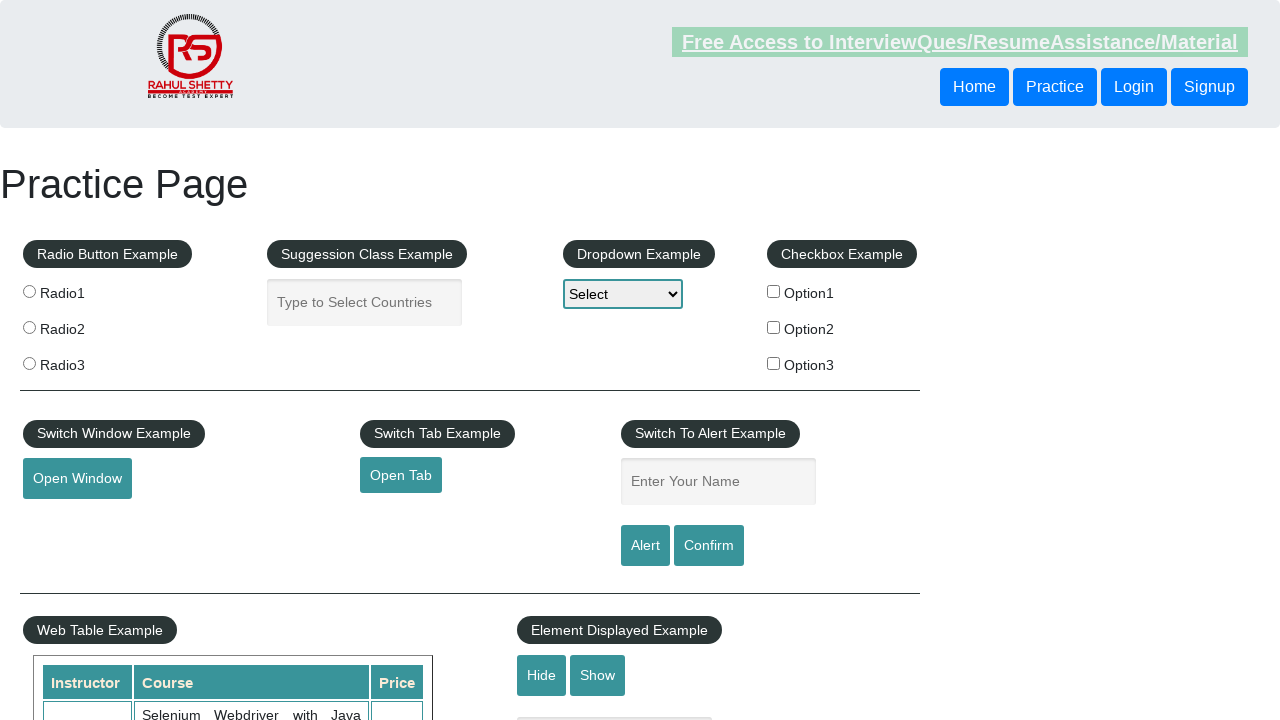

Set up dialog handler to dismiss dialogs
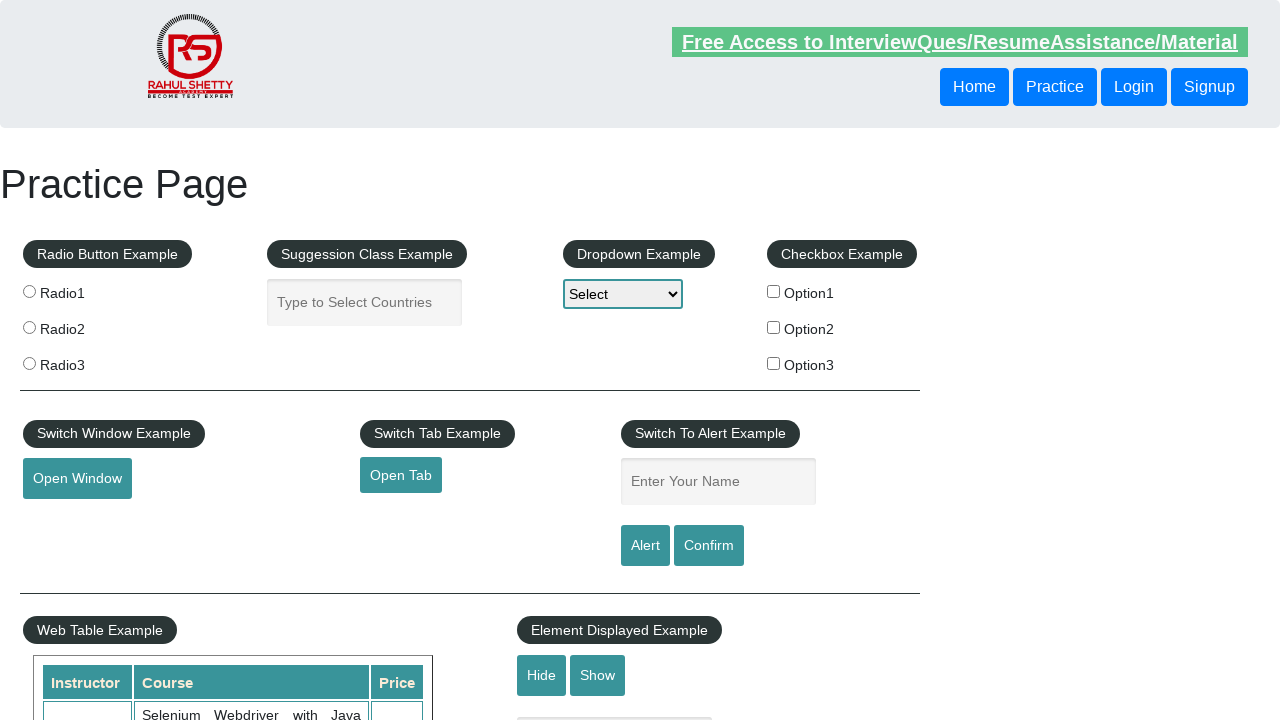

Clicked confirm button and dismissed the confirmation dialog at (709, 546) on #confirmbtn
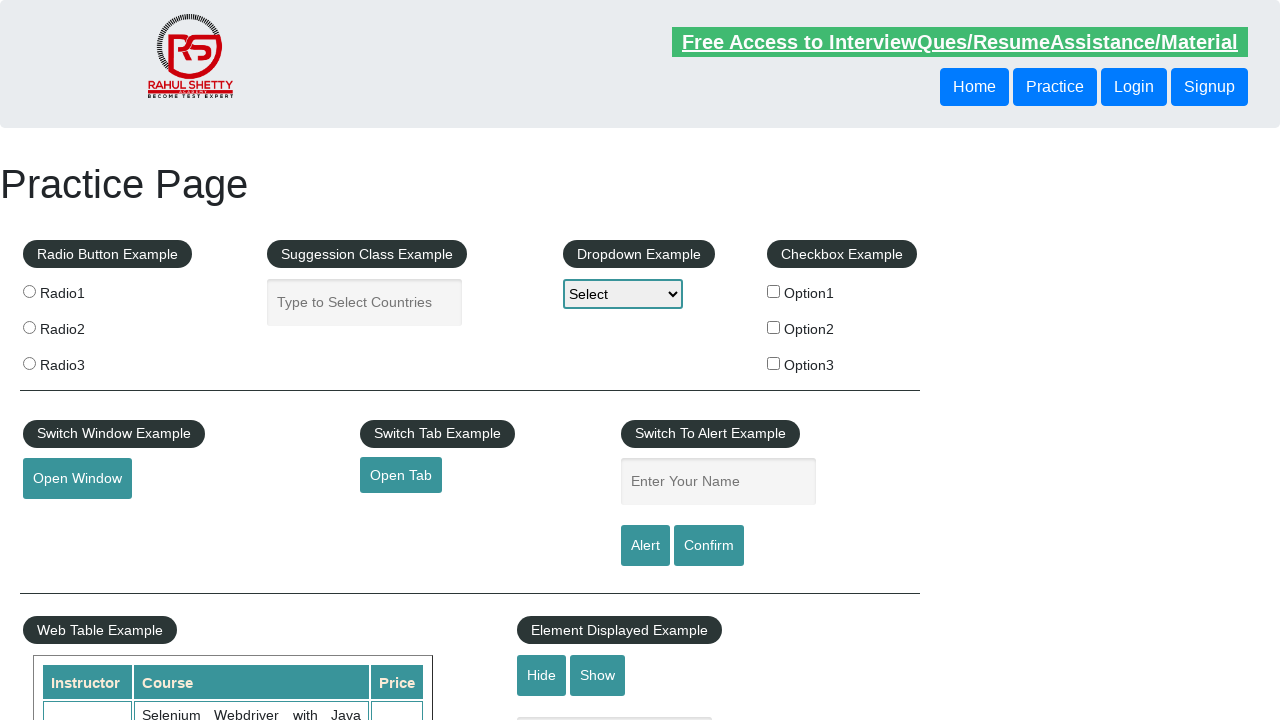

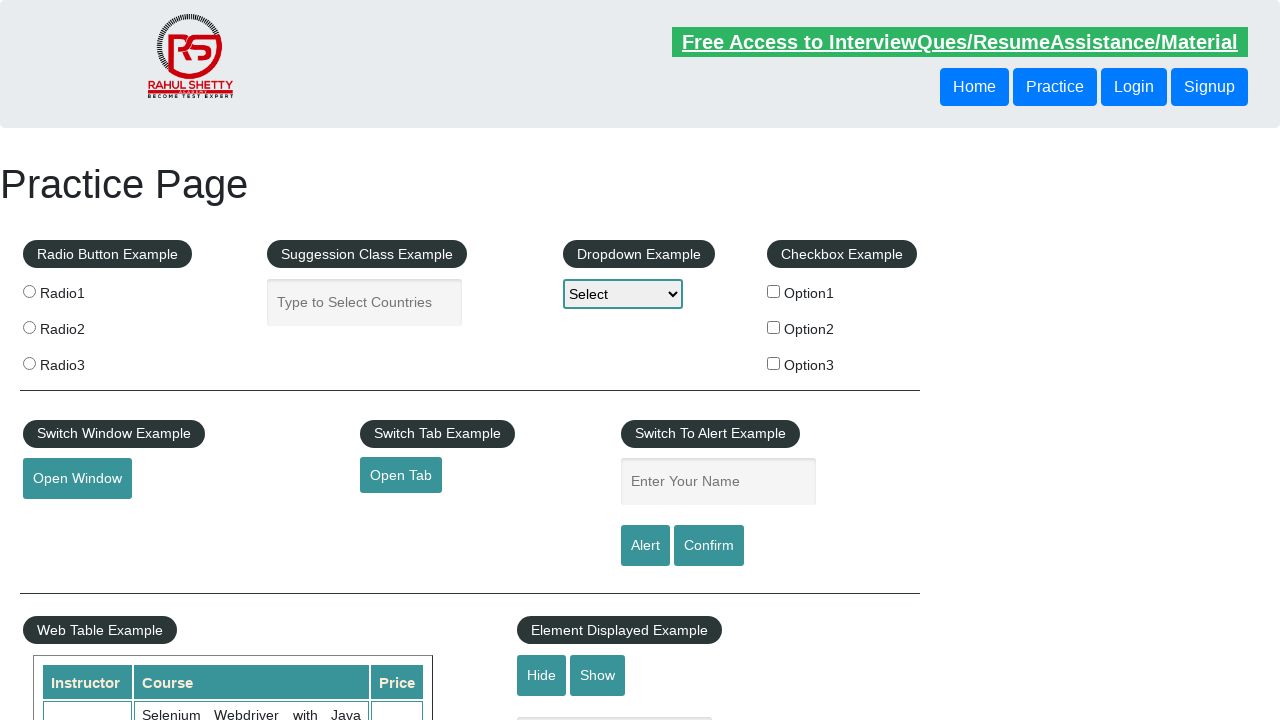